Fills out a Brazilian PIX QR code generator form with beneficiary name, country, value amount, and PIX key information to generate a payment QR code

Starting URL: https://gerarqrcodepix.com.br/

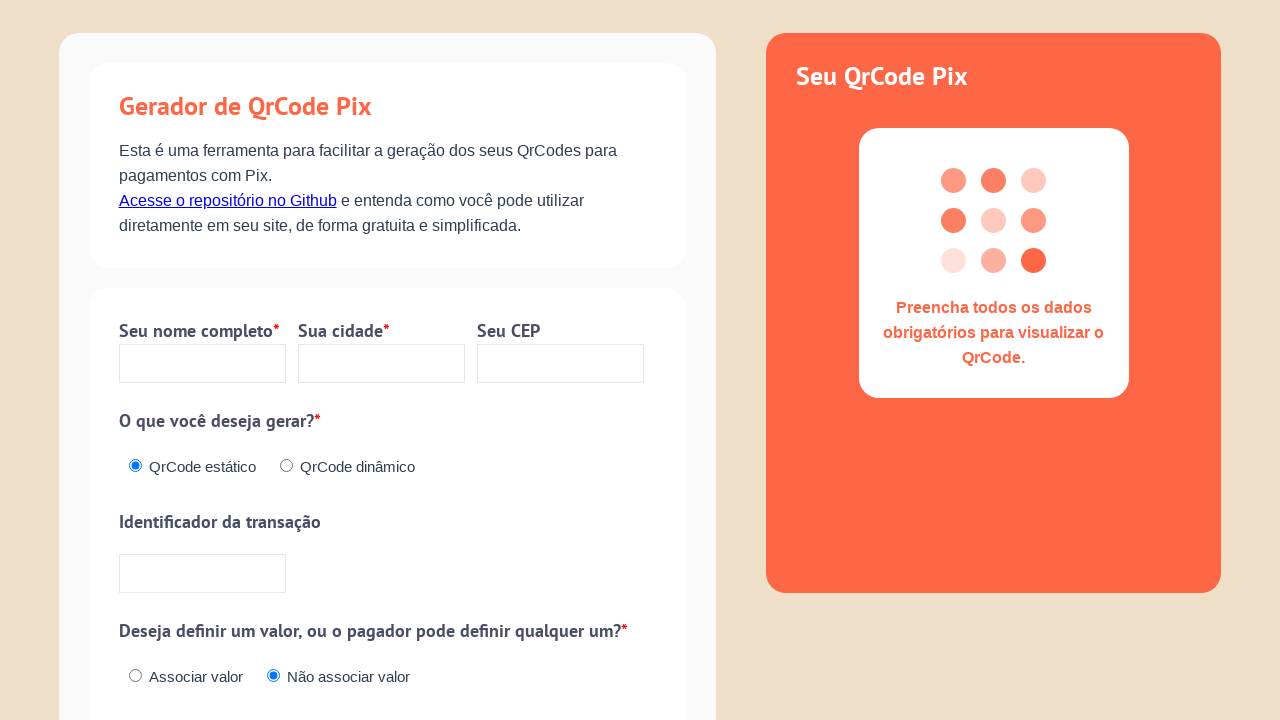

Waited for beneficiary name input field to load
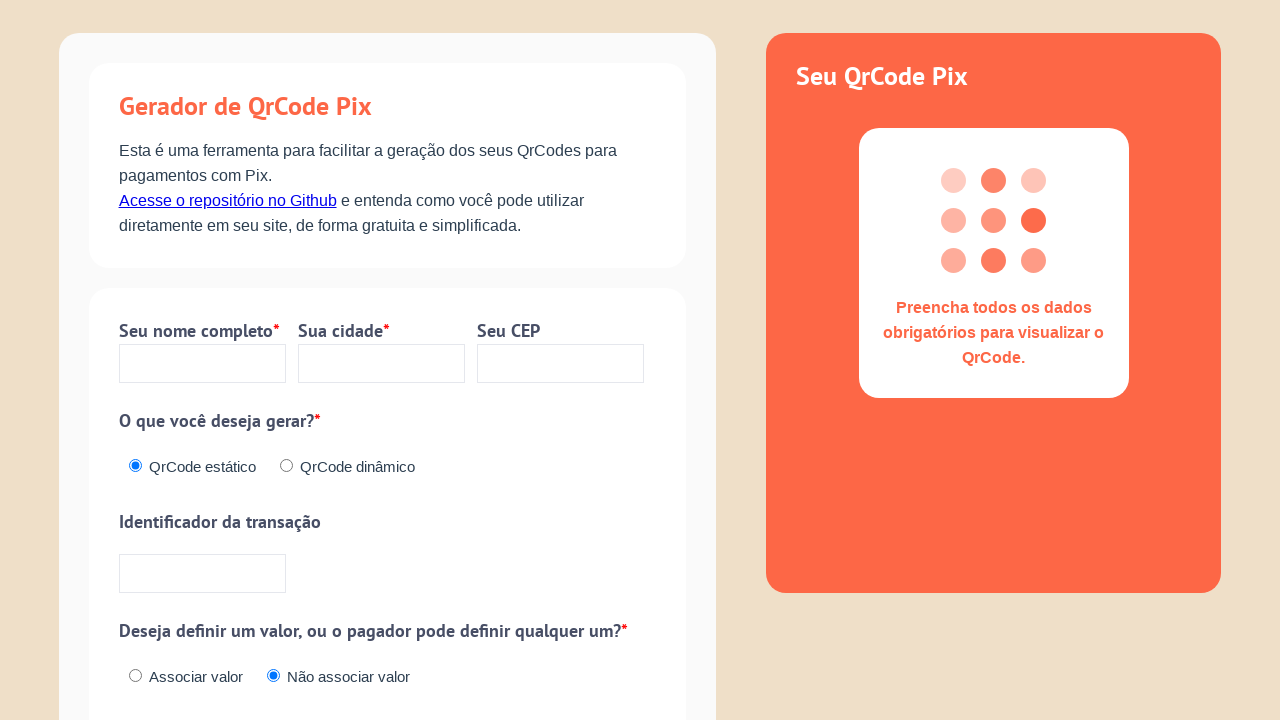

Filled beneficiary name with 'João Silva' on xpath=//*[@id="app"]/div/div[1]/div[2]/div[1]/div[1]/input
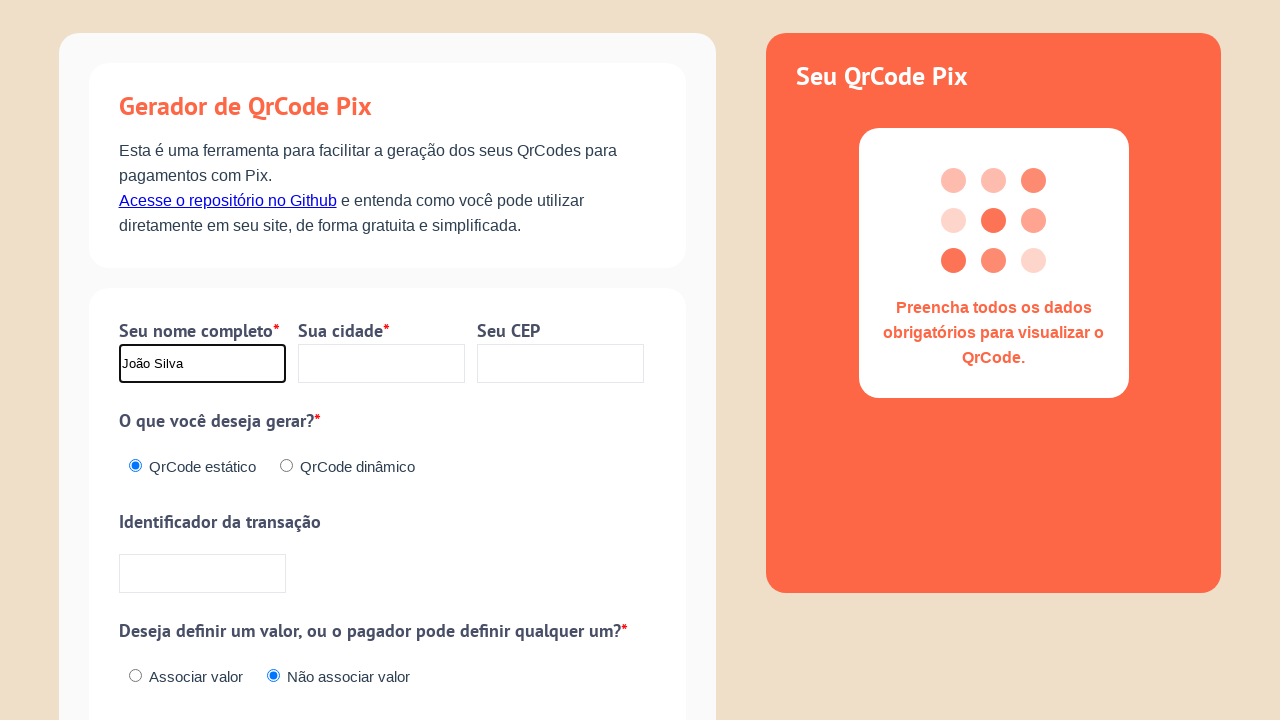

Filled country field with 'Brasil' on xpath=//*[@id="app"]/div/div[1]/div[2]/div[1]/div[2]/input
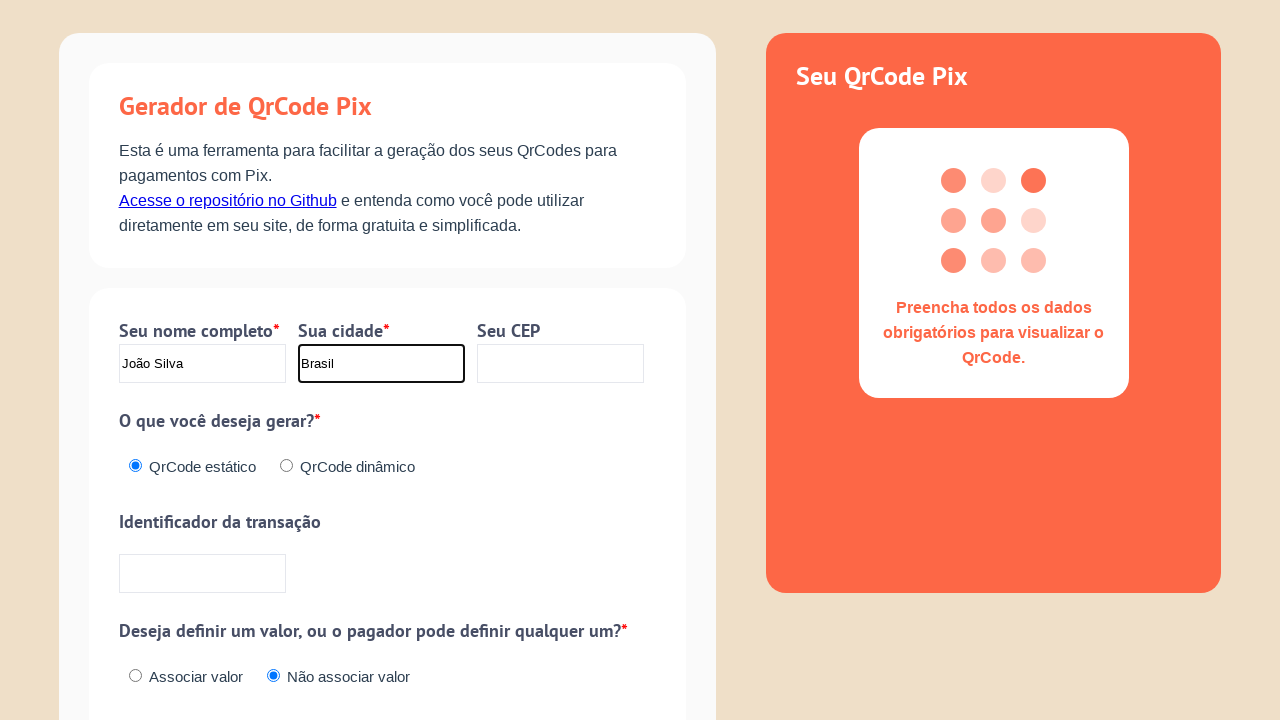

Selected first option in div[2] section at (135, 466) on xpath=//*[@id="app"]/div/div[1]/div[2]/div[2]/label[1]
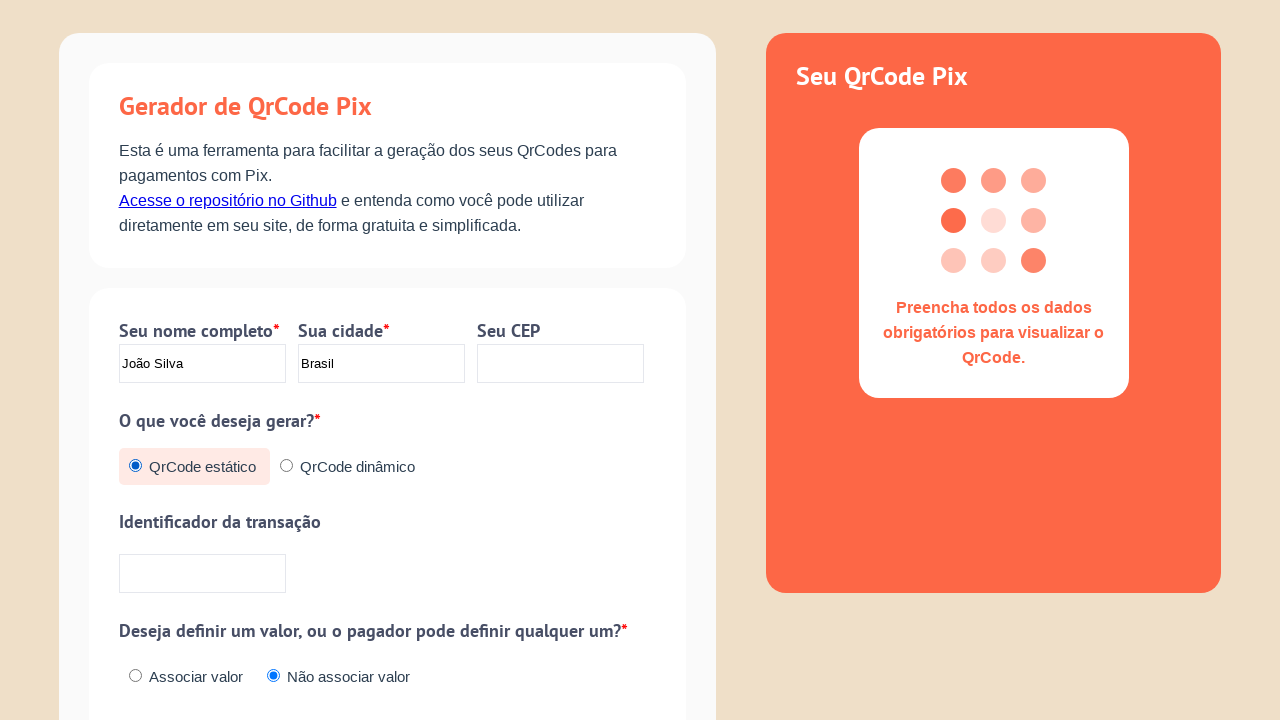

Selected value option in div[4] section at (135, 676) on xpath=//*[@id="app"]/div/div[1]/div[2]/div[4]/label[1]
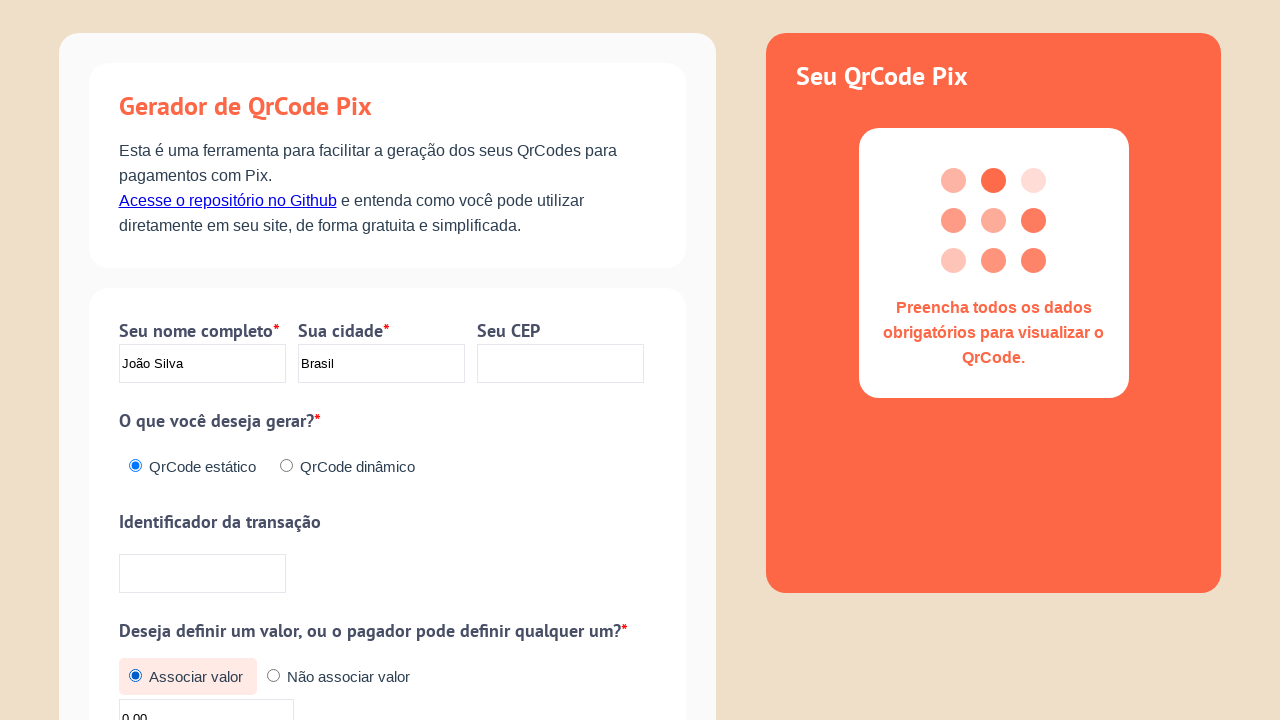

Filled transfer value with '25,50' on xpath=//*[@id="app"]/div/div[1]/div[2]/div[4]/div/input
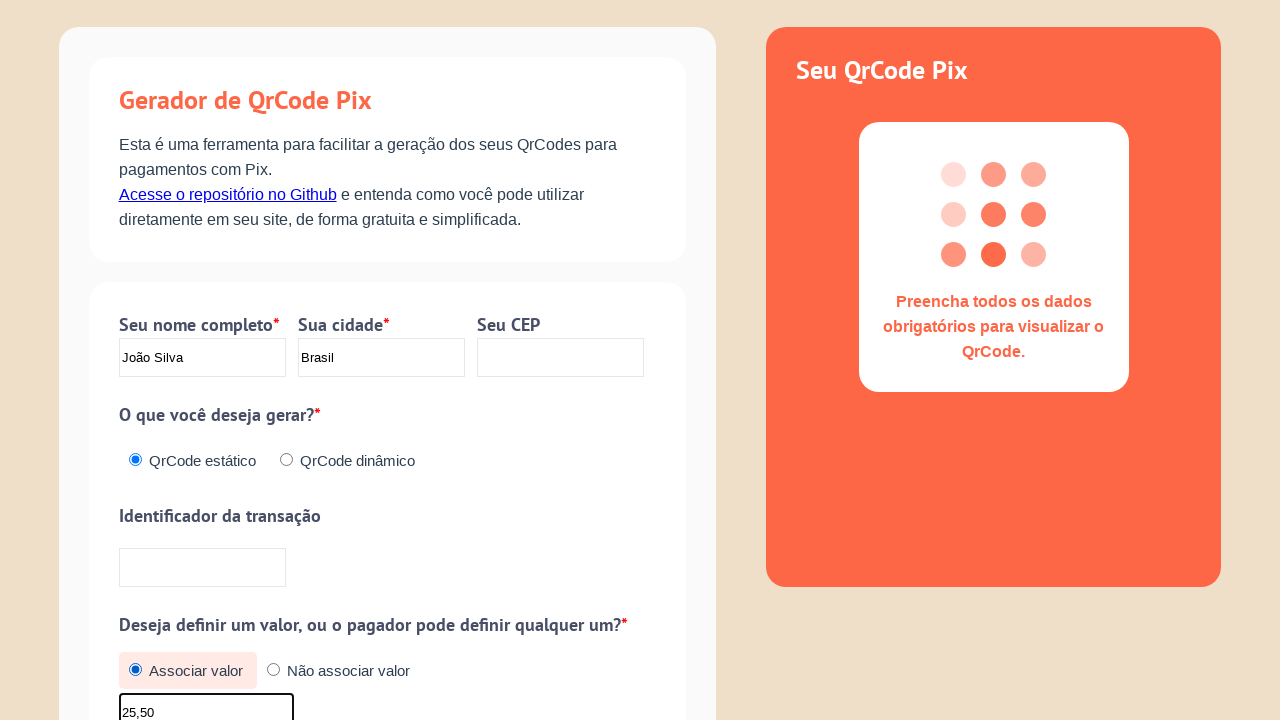

Selected email key type option at (135, 558) on xpath=//*[@id="app"]/div/div[1]/div[2]/div[5]/div/div[1]/label
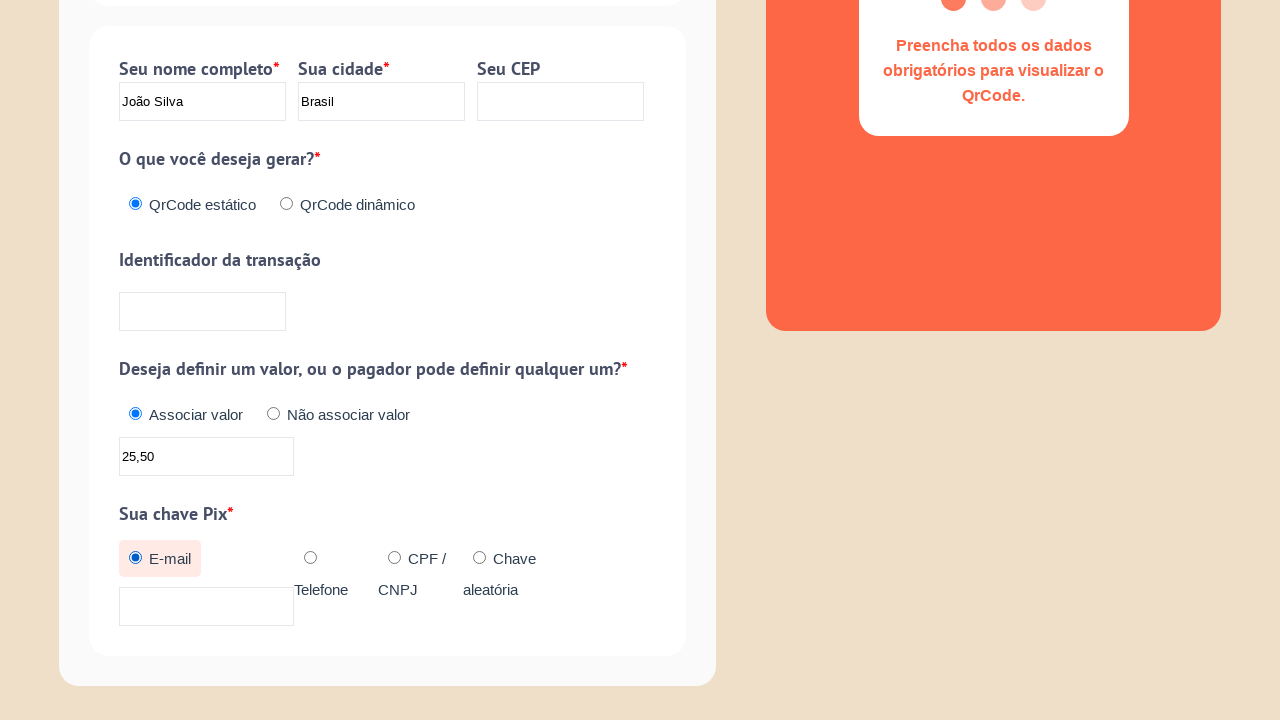

Filled PIX key with email 'joao.silva@email.com' on xpath=//*[@id="app"]/div/div[1]/div[2]/div[5]/div/div[1]/input
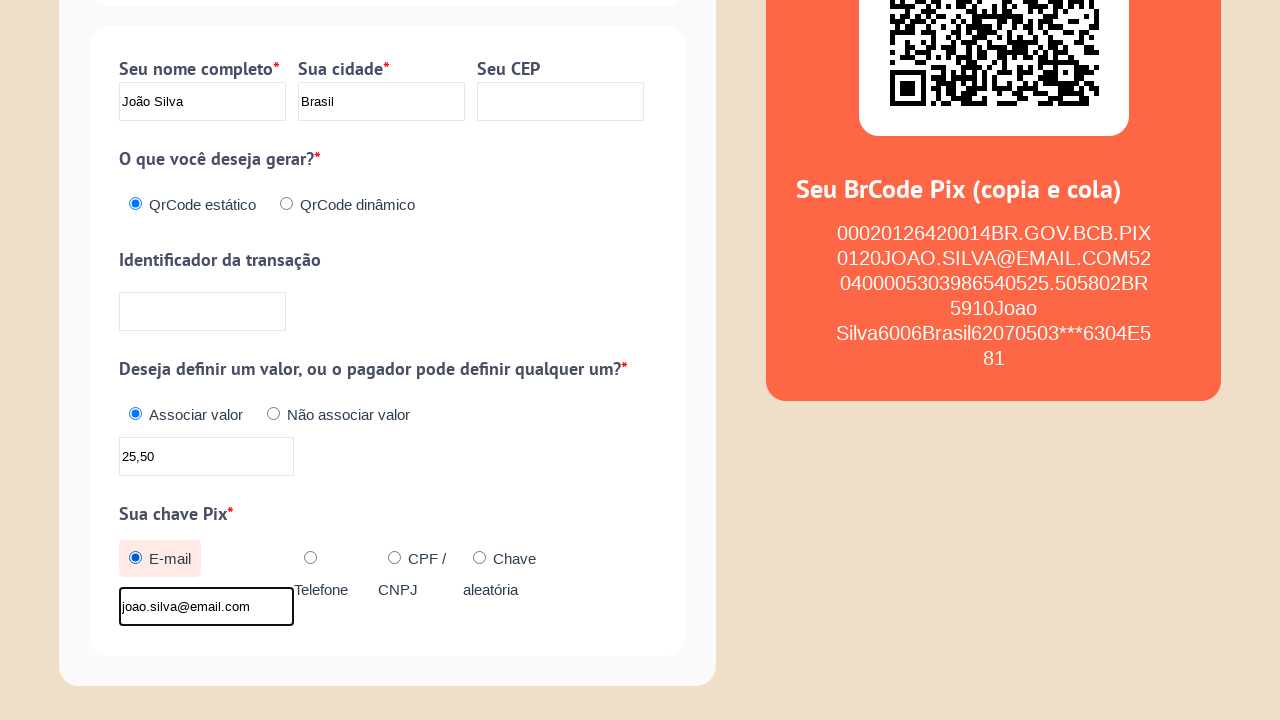

QR code image generated and loaded
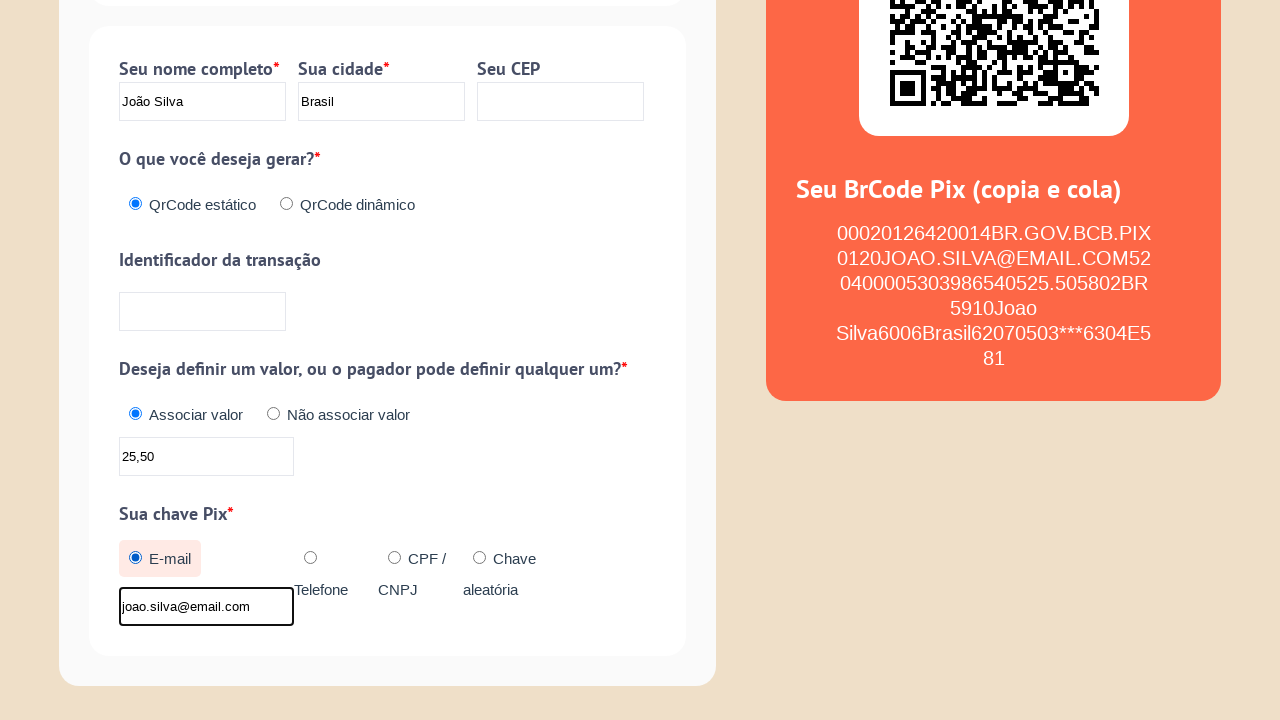

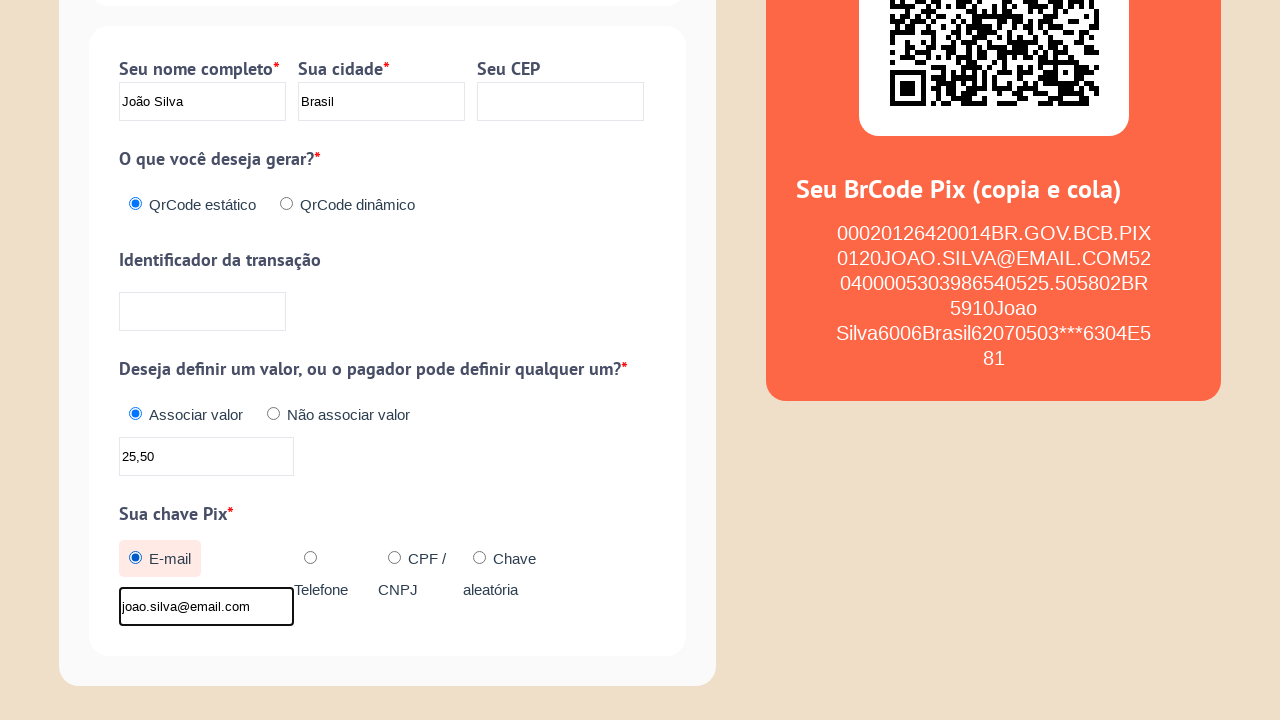